Tests timer-based alert by clicking button, waiting for alert to appear after delay, and accepting it

Starting URL: https://demoqa.com/alerts

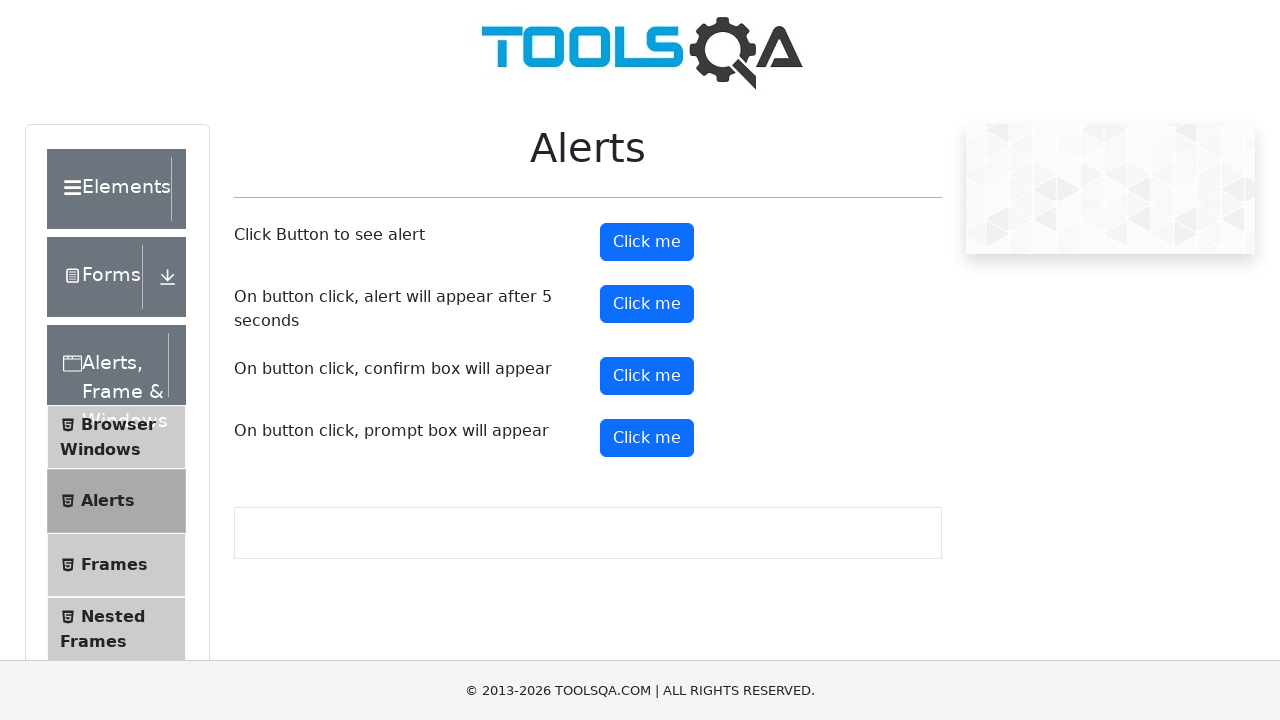

Clicked button to trigger timer-based alert at (647, 304) on #timerAlertButton
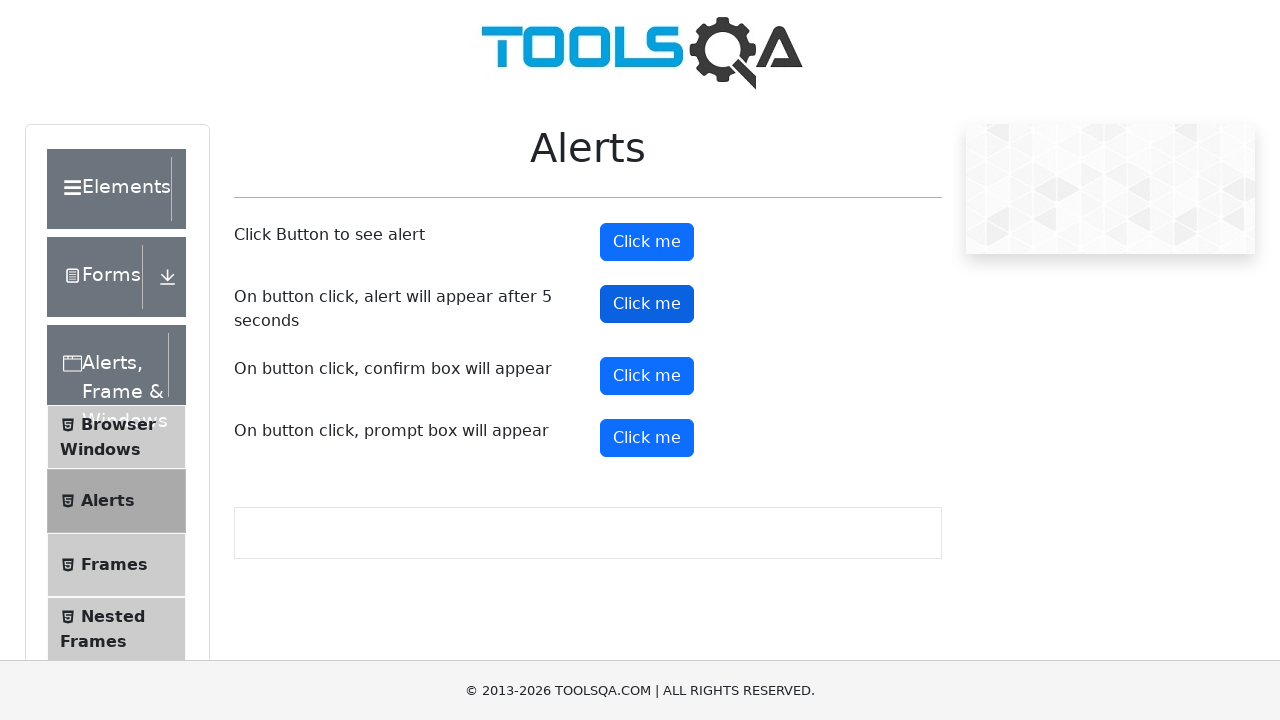

Set up dialog handler to automatically accept alerts
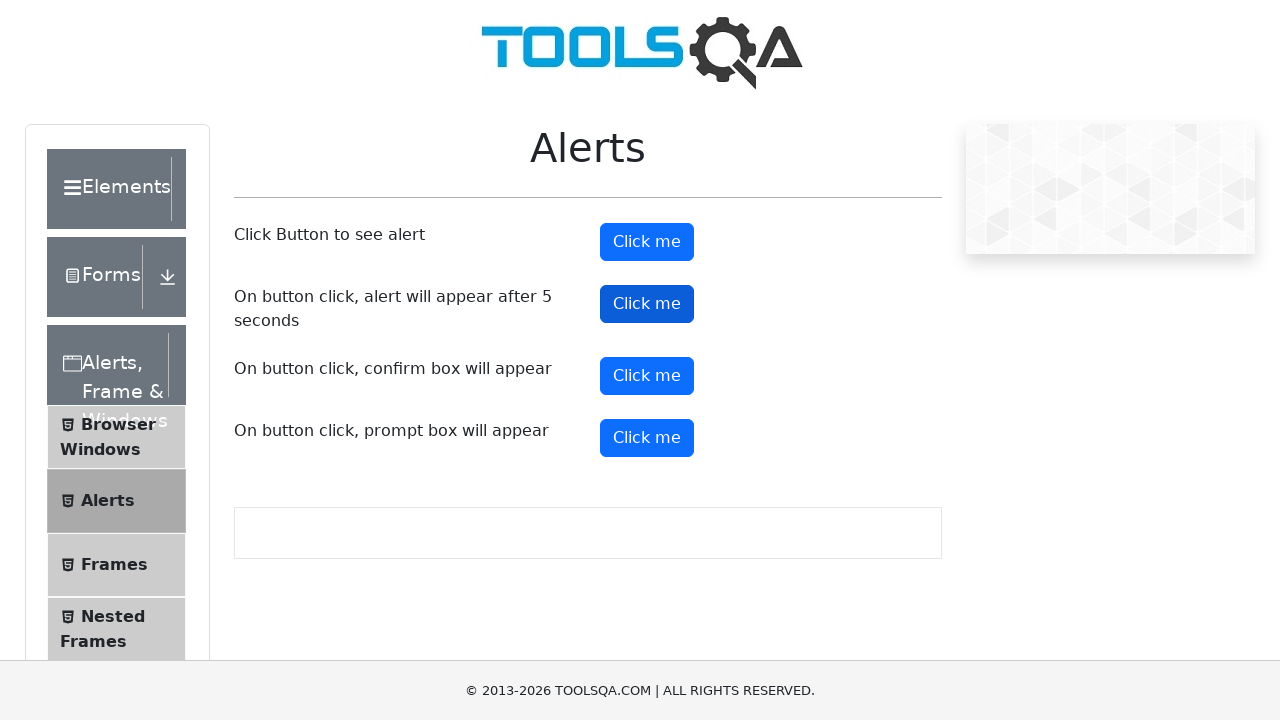

Waited 6 seconds for timer-based alert to appear and be accepted
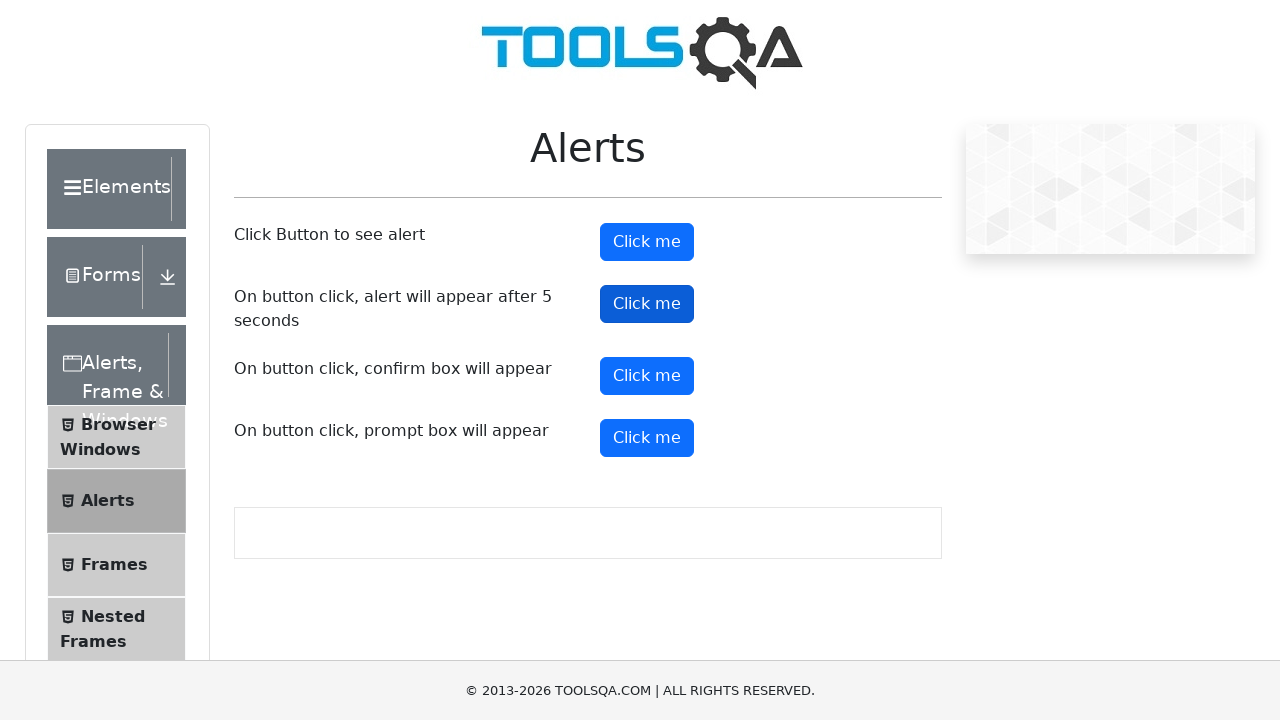

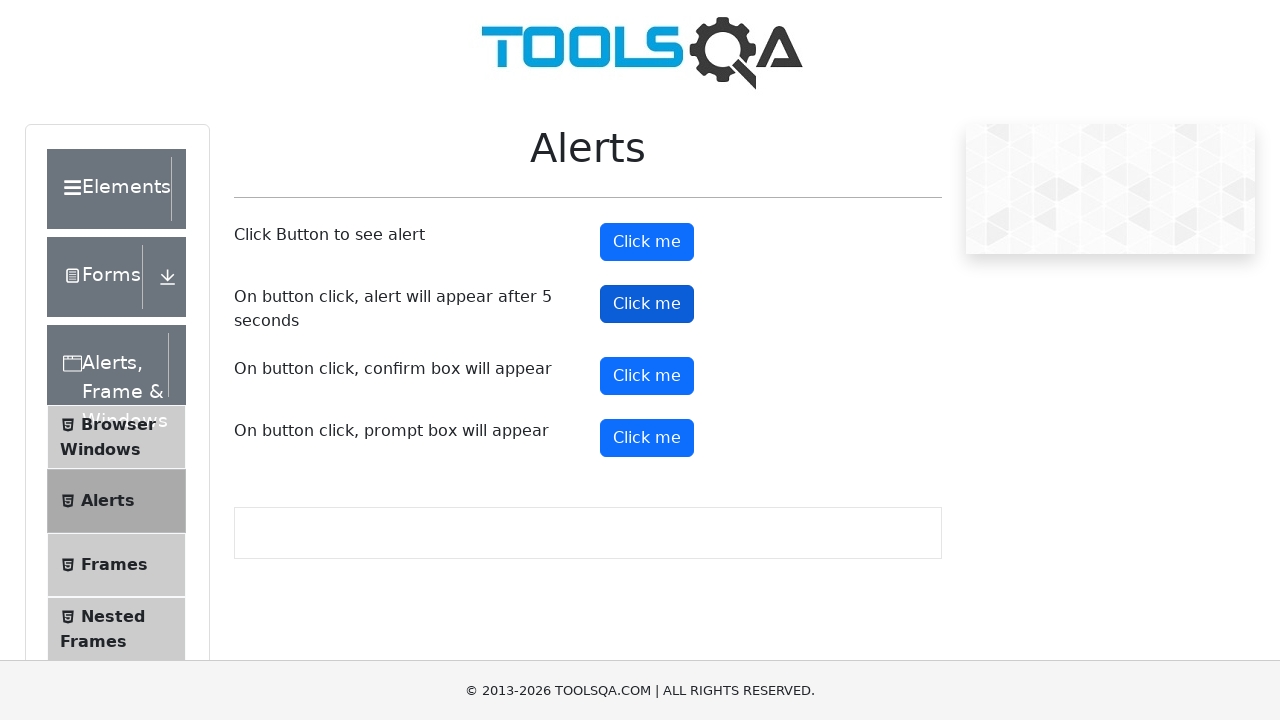